Tests copy and paste functionality by entering text in the first name field, selecting all, copying it, and pasting it into the next field

Starting URL: https://demoqa.com/automation-practice-form

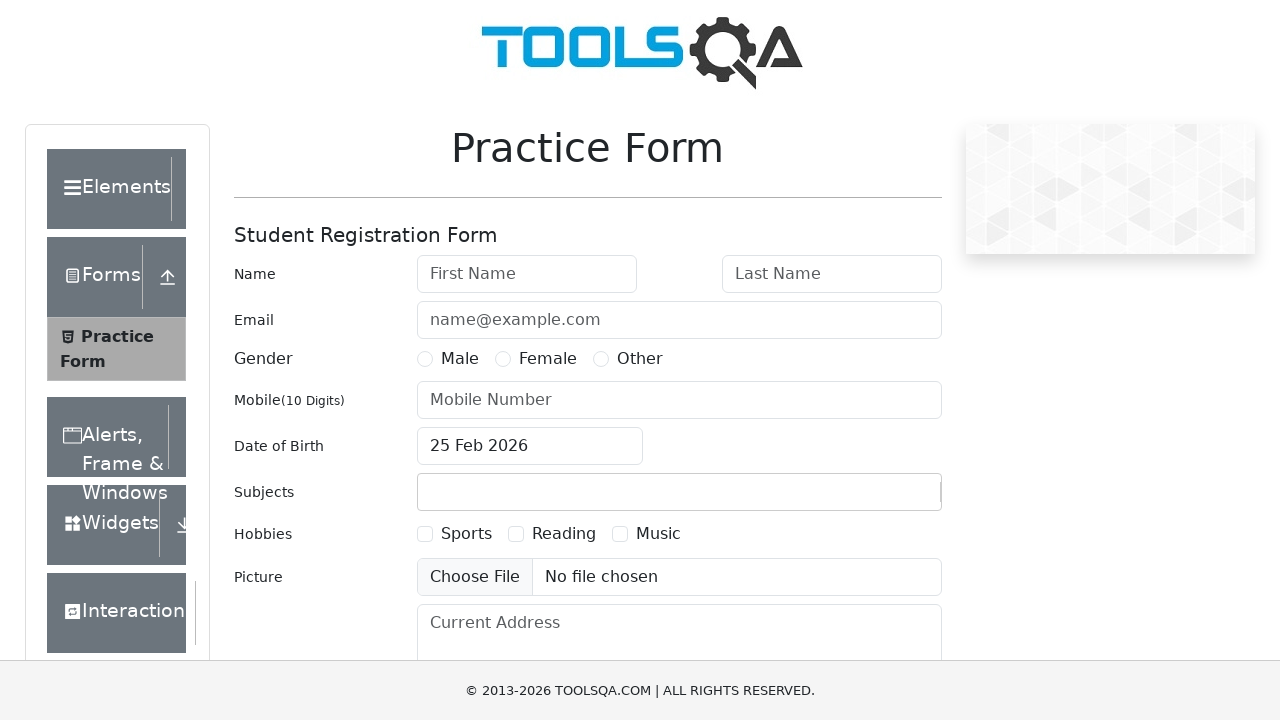

Filled first name field with 'Md. Sakib Mahmud' on input#firstName
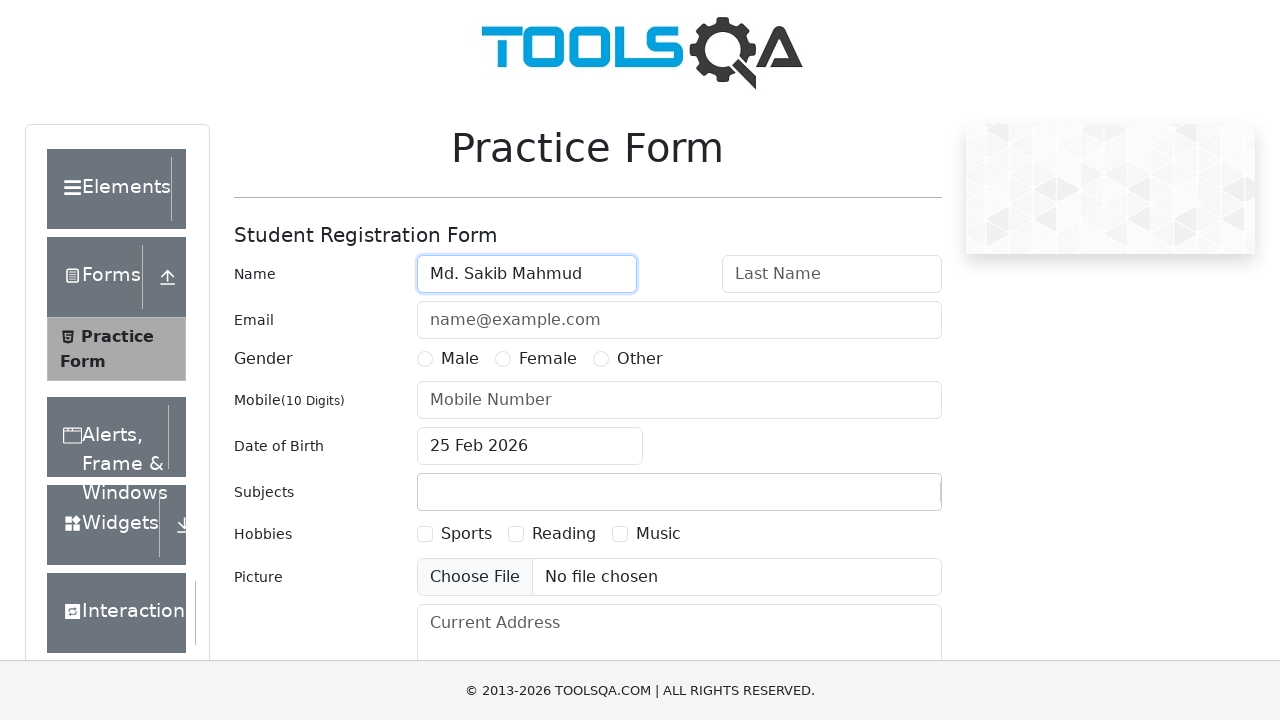

Selected all text in first name field using Ctrl+A
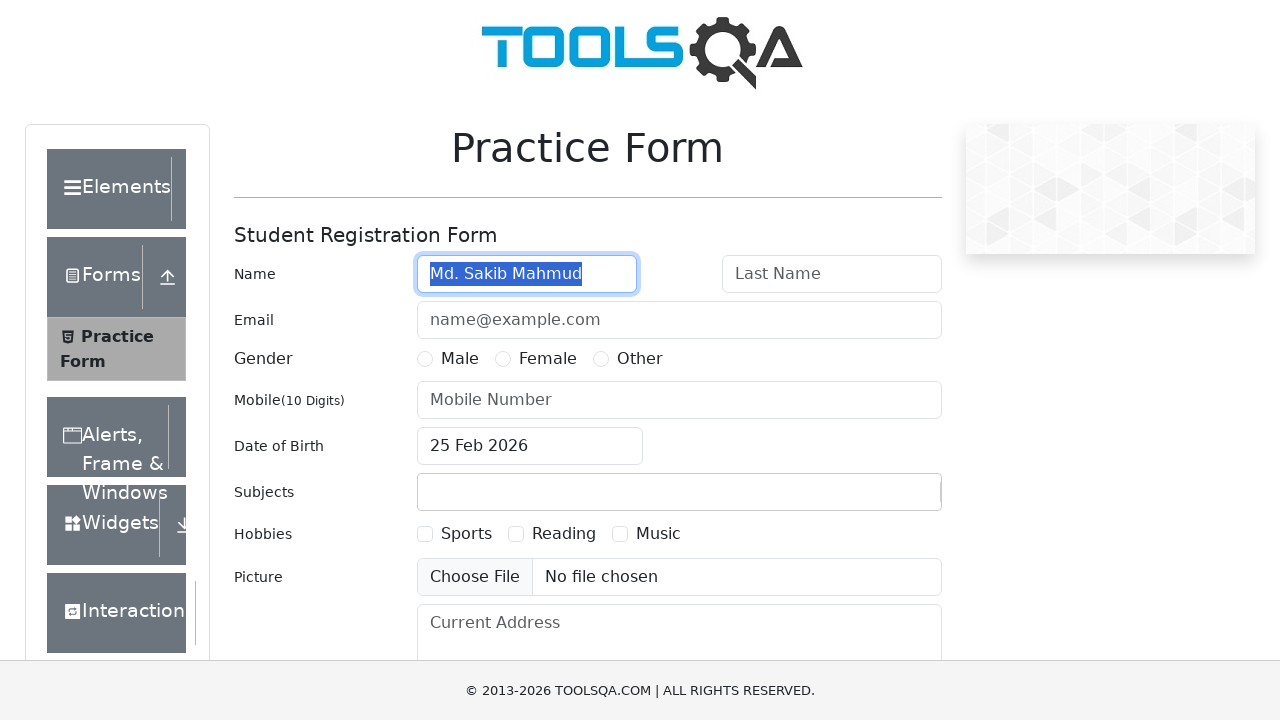

Copied selected text to clipboard using Ctrl+C
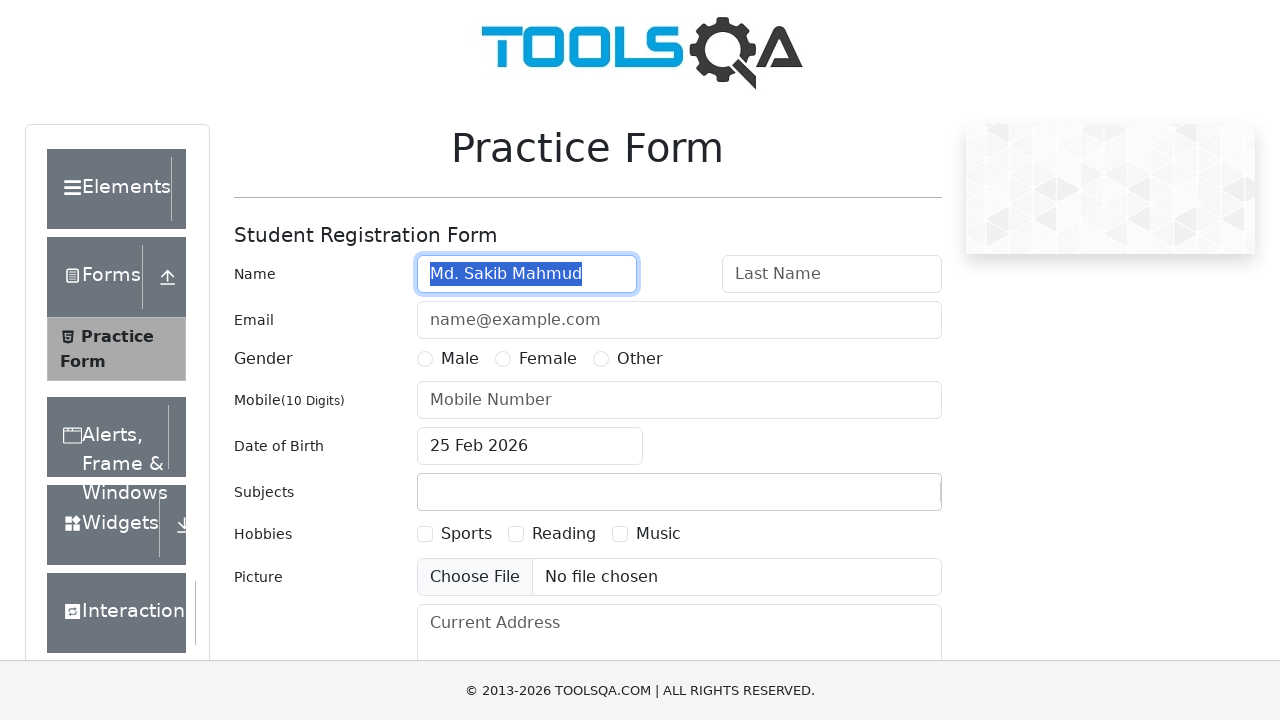

Moved to next field using Tab key
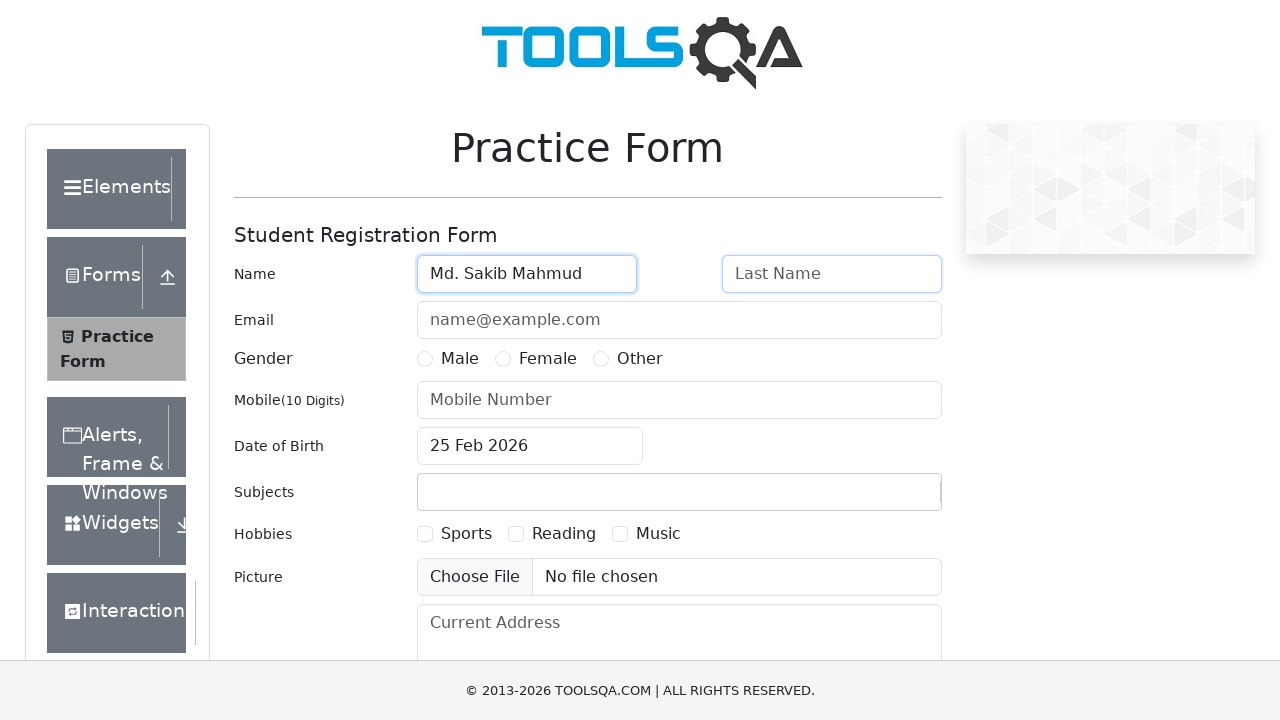

Pasted copied text into next field using Ctrl+V
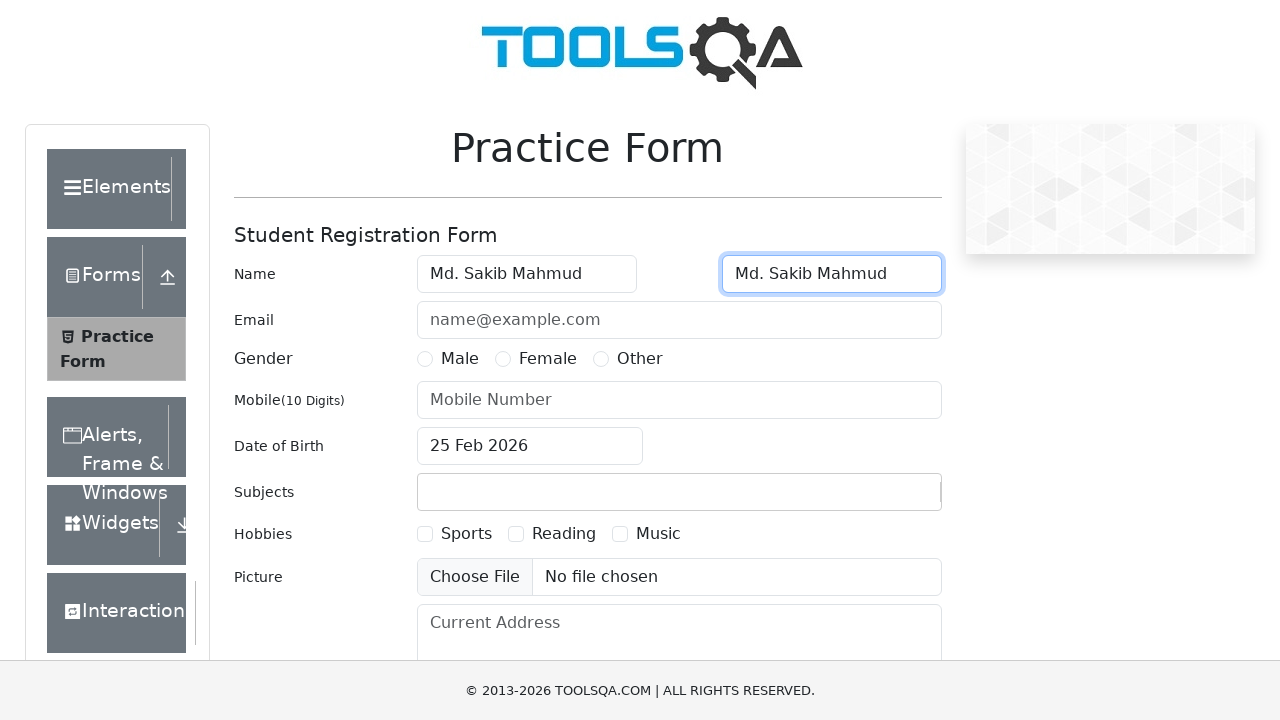

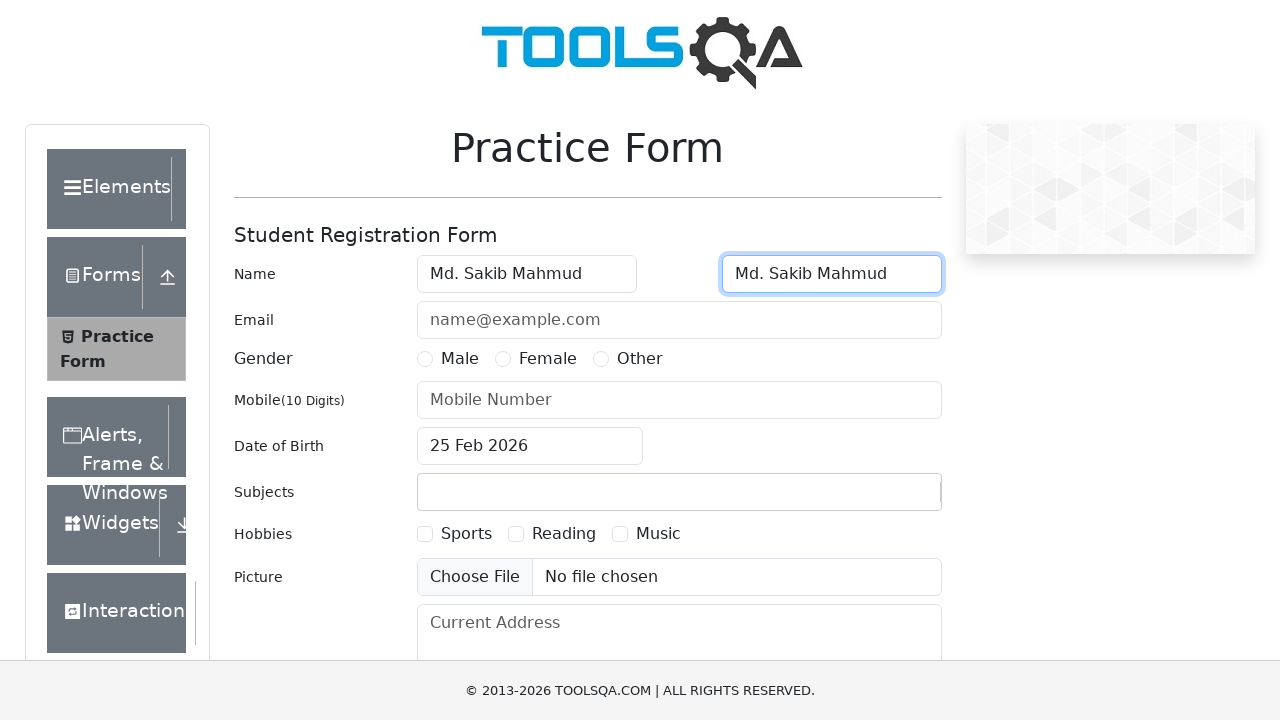